Tests filtering to display only active (non-completed) items and using browser back button navigation

Starting URL: https://demo.playwright.dev/todomvc

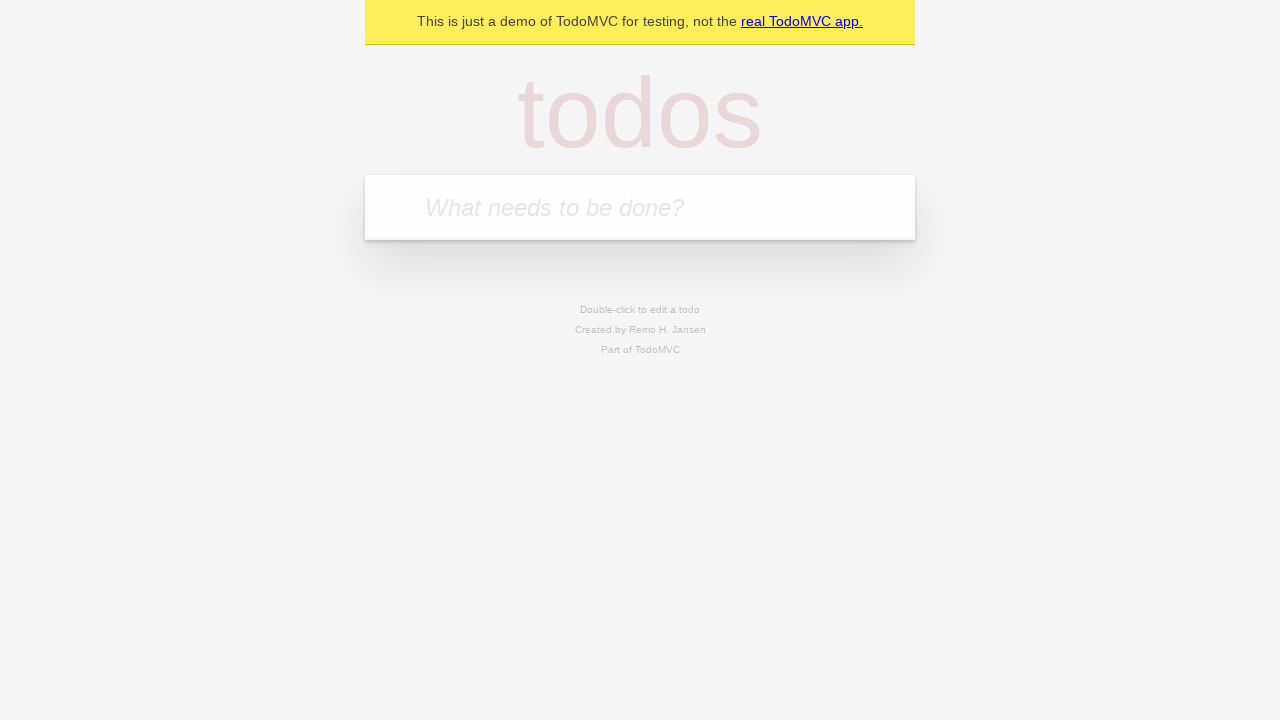

Navigated to TodoMVC demo app
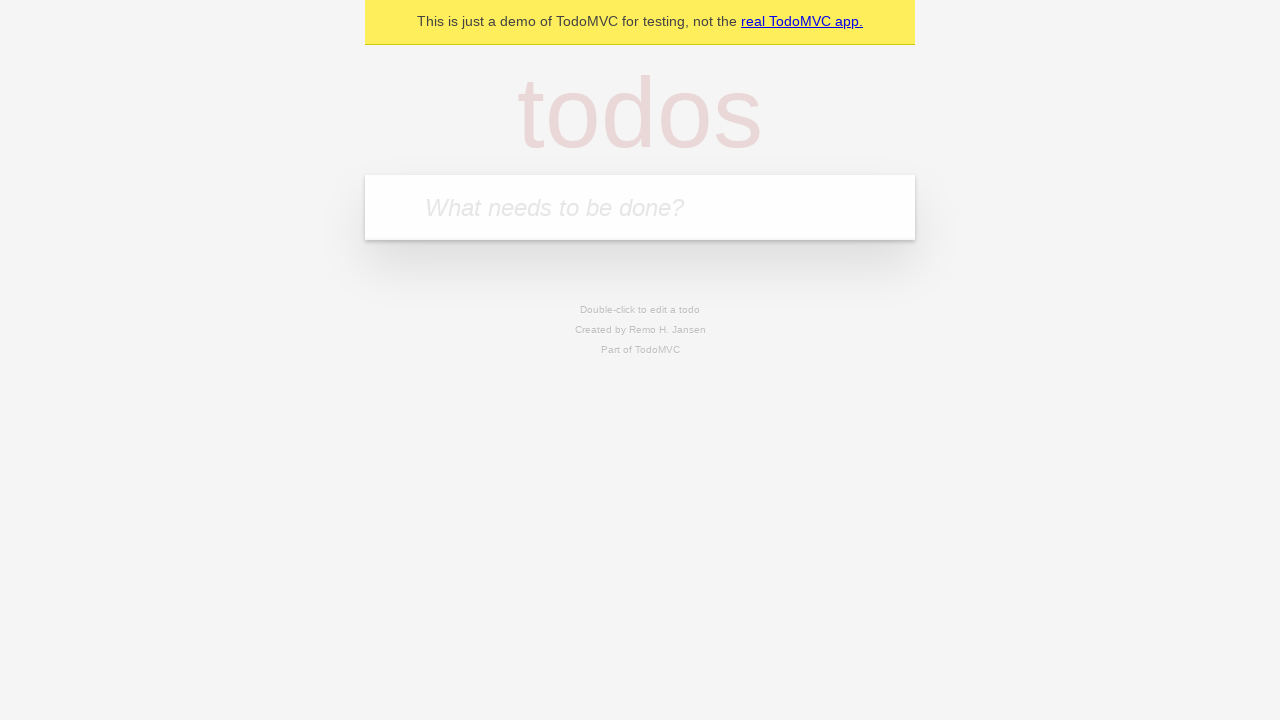

Located the 'What needs to be done?' input field
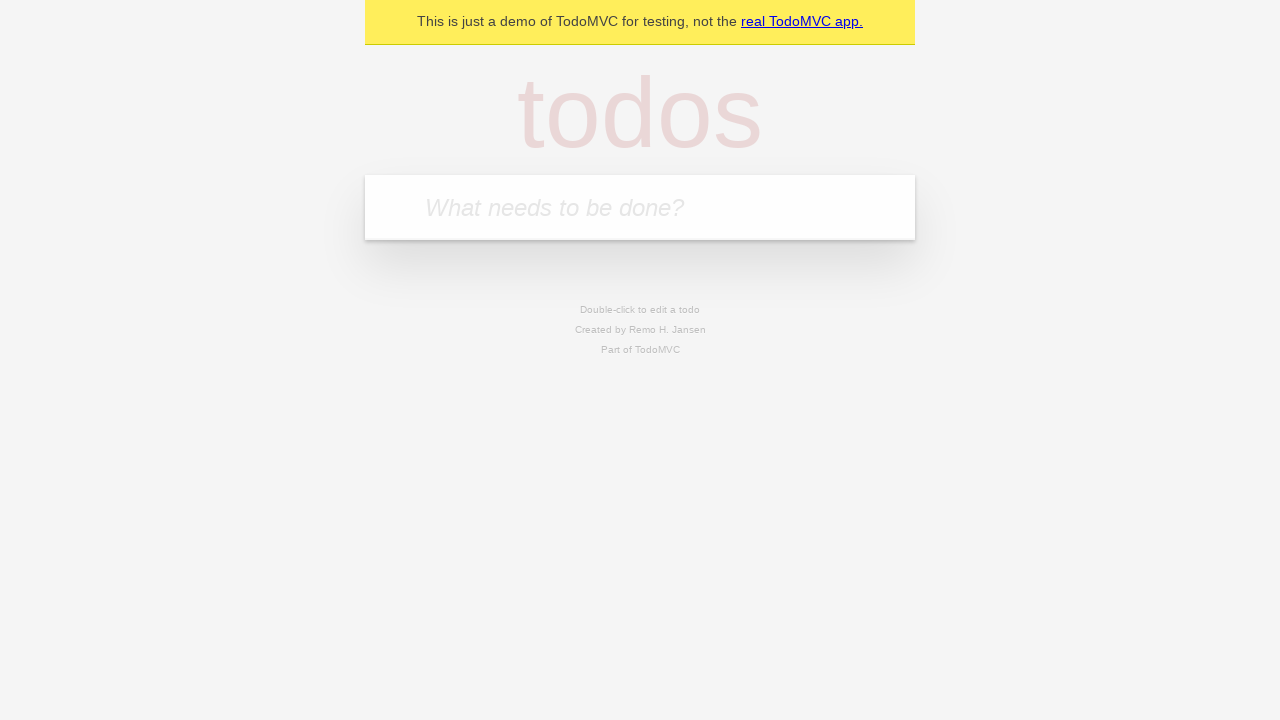

Filled todo input with 'buy some cheese' on internal:attr=[placeholder="What needs to be done?"i]
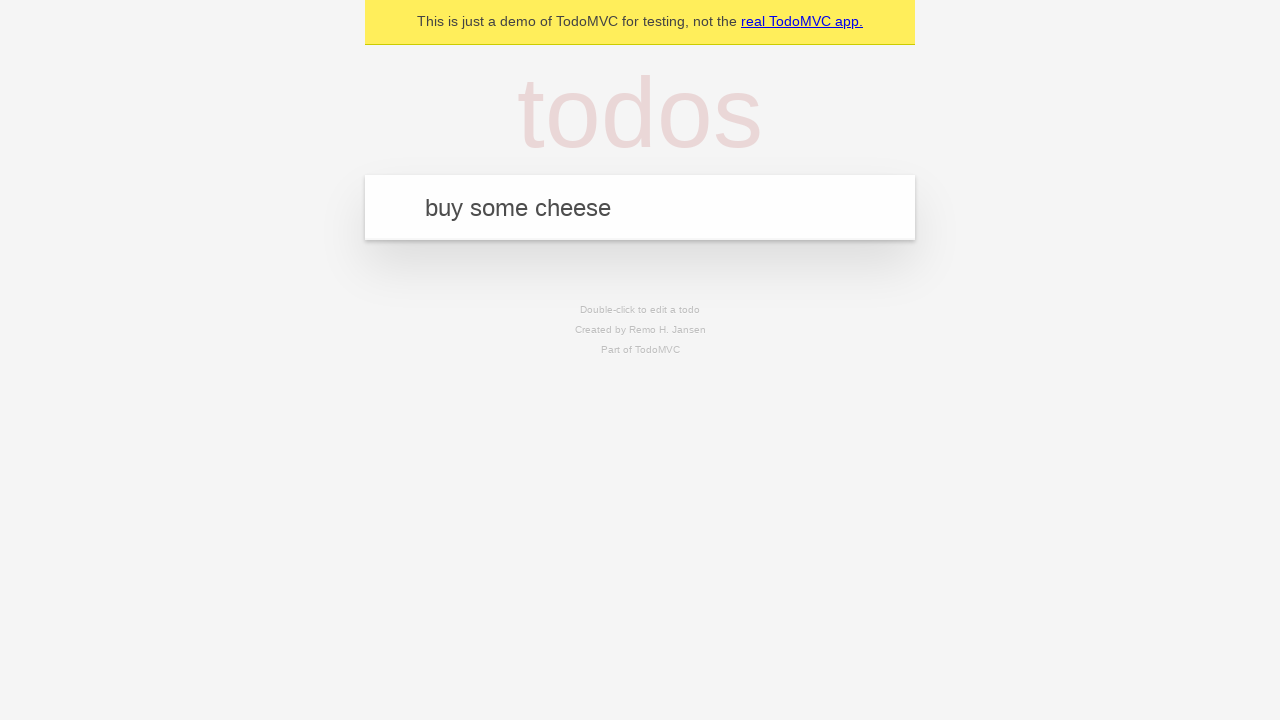

Pressed Enter to create todo 'buy some cheese' on internal:attr=[placeholder="What needs to be done?"i]
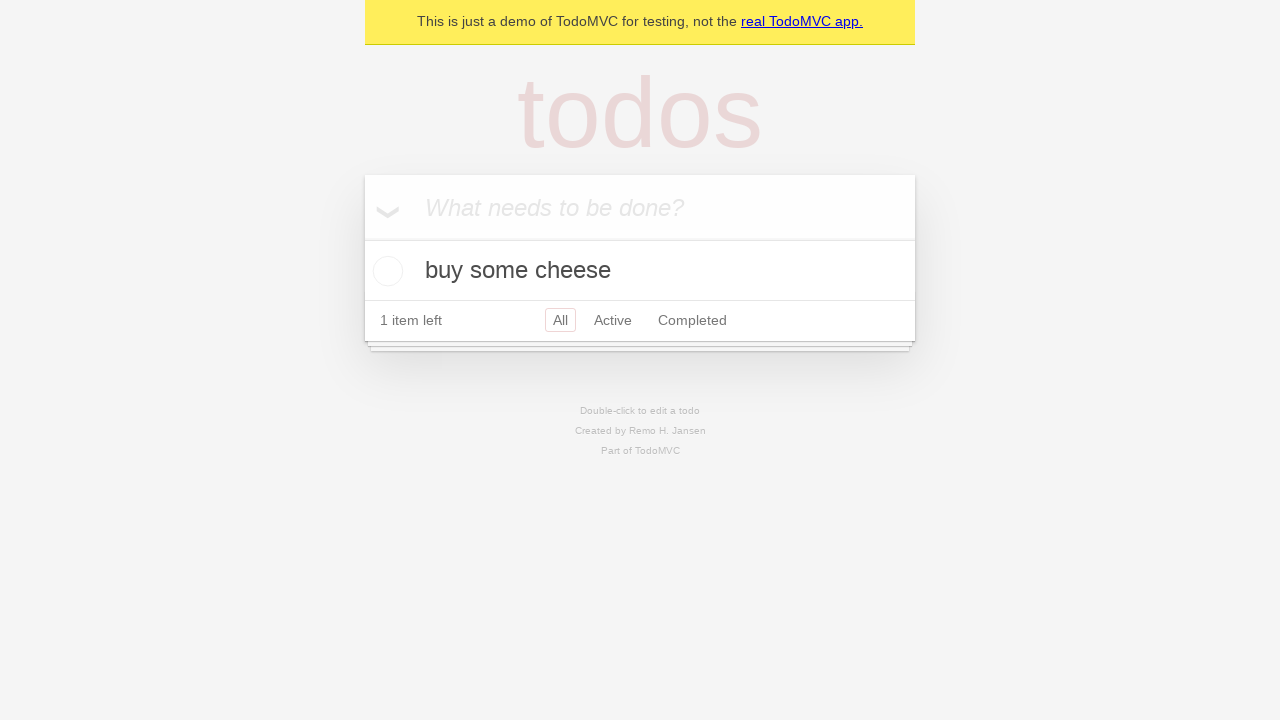

Filled todo input with 'feed the cat' on internal:attr=[placeholder="What needs to be done?"i]
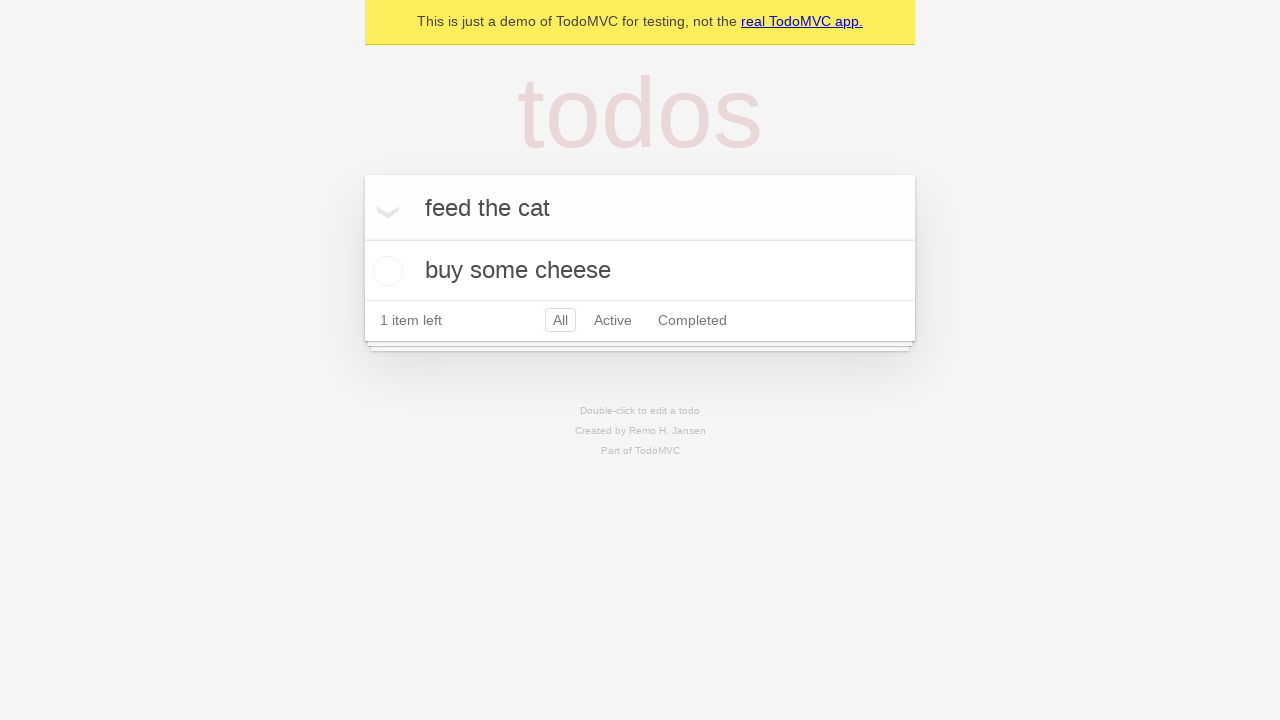

Pressed Enter to create todo 'feed the cat' on internal:attr=[placeholder="What needs to be done?"i]
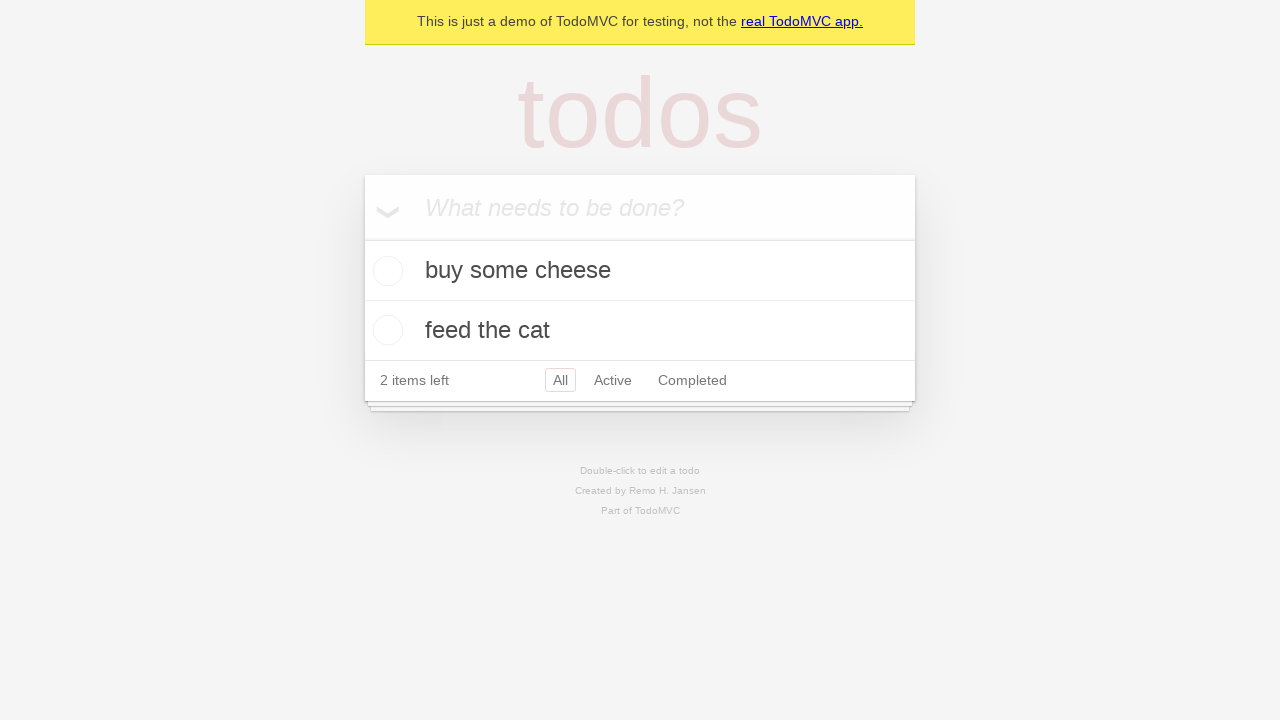

Filled todo input with 'book a doctors appointment' on internal:attr=[placeholder="What needs to be done?"i]
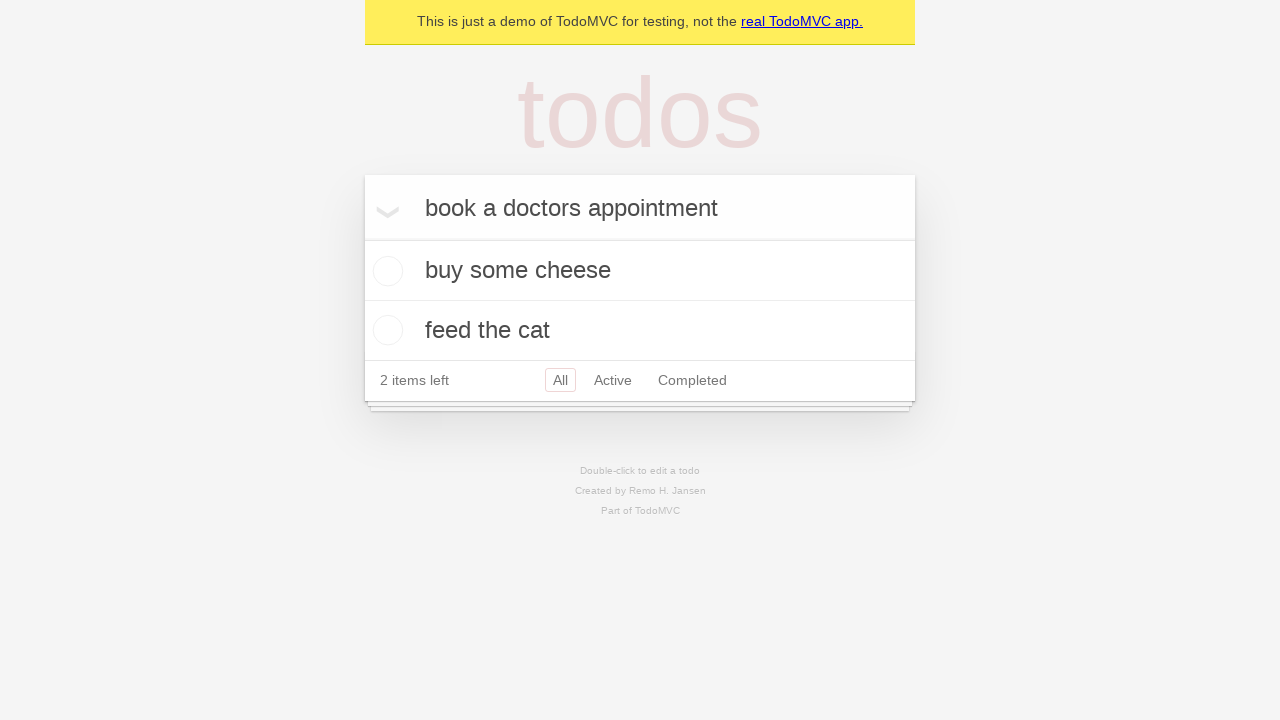

Pressed Enter to create todo 'book a doctors appointment' on internal:attr=[placeholder="What needs to be done?"i]
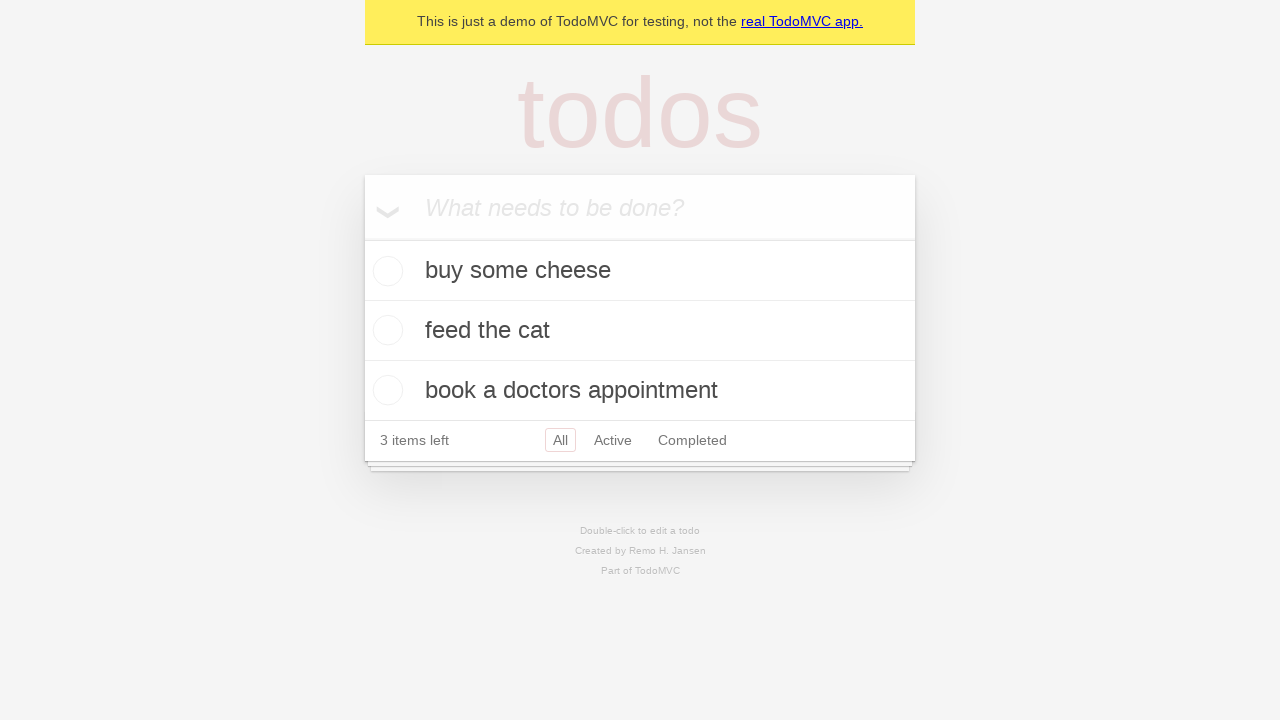

Waited for all 3 todos to be created
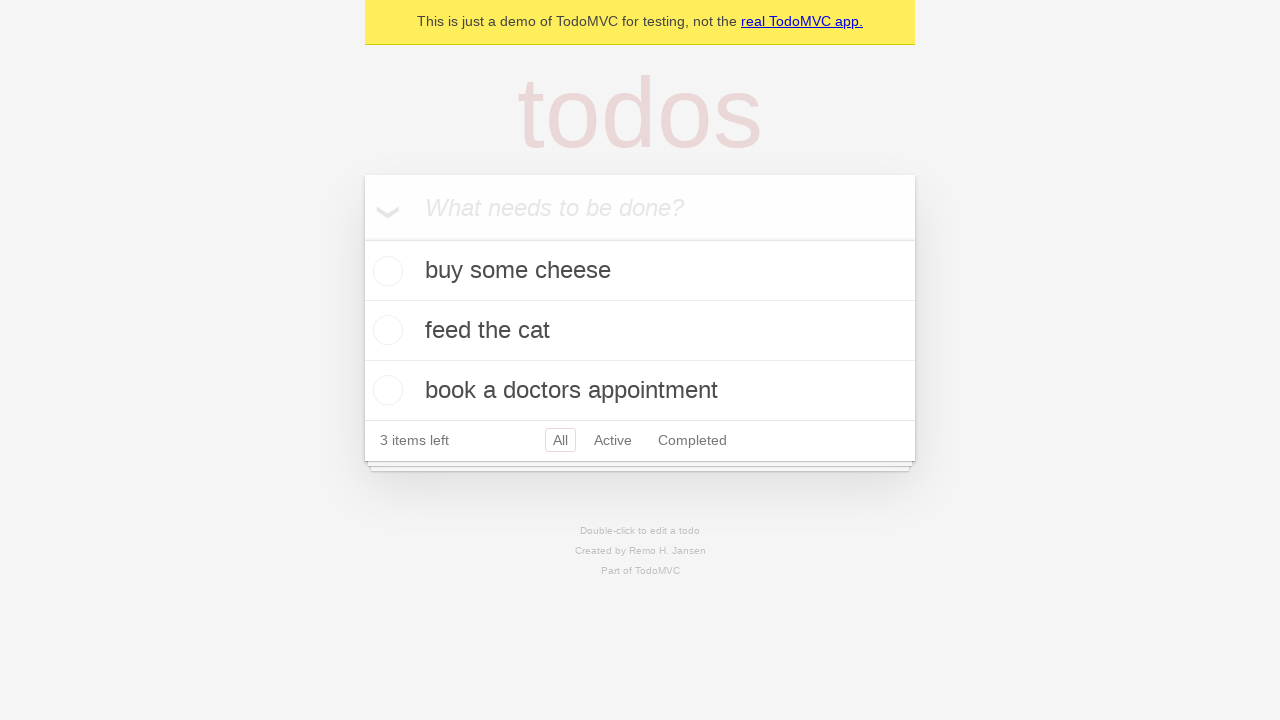

Checked the second todo item 'feed the cat' at (385, 330) on [data-testid='todo-item'] >> nth=1 >> internal:role=checkbox
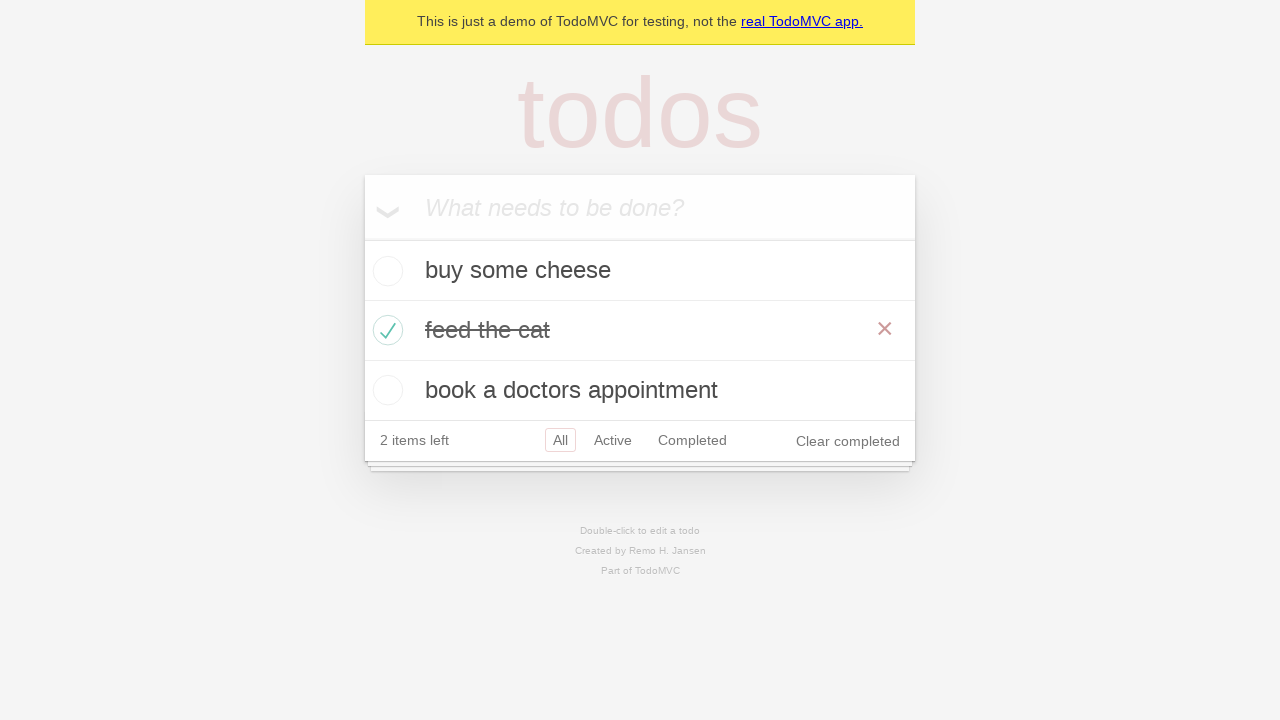

Clicked 'All' filter link to display all todos at (560, 440) on internal:role=link[name="All"i]
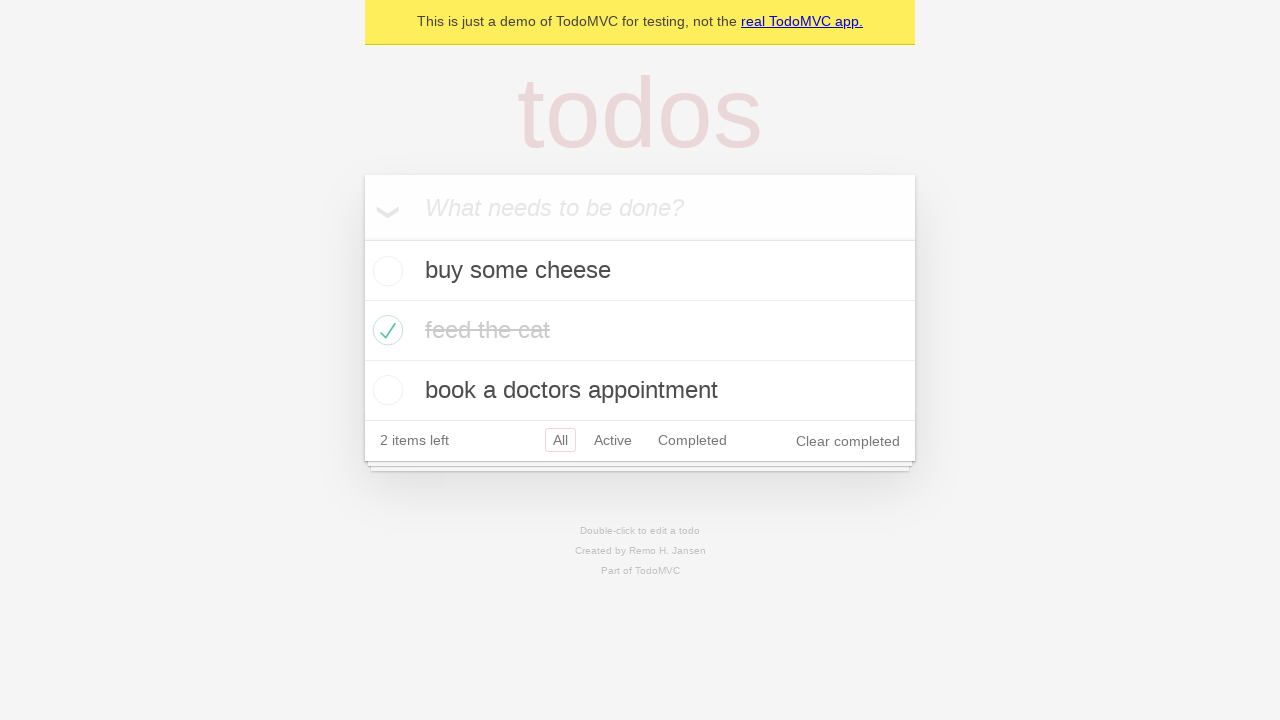

Clicked 'Active' filter link to display only incomplete todos at (613, 440) on internal:role=link[name="Active"i]
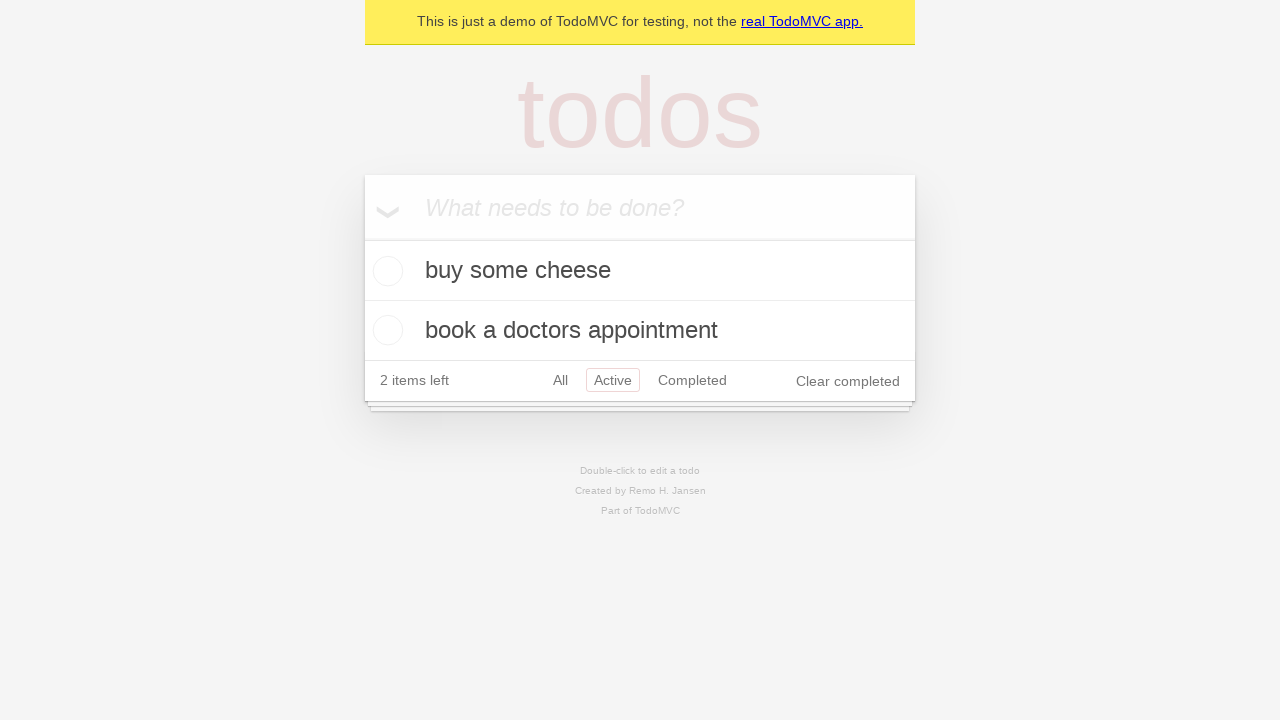

Clicked 'Completed' filter link to display only completed todos at (692, 380) on internal:role=link[name="Completed"i]
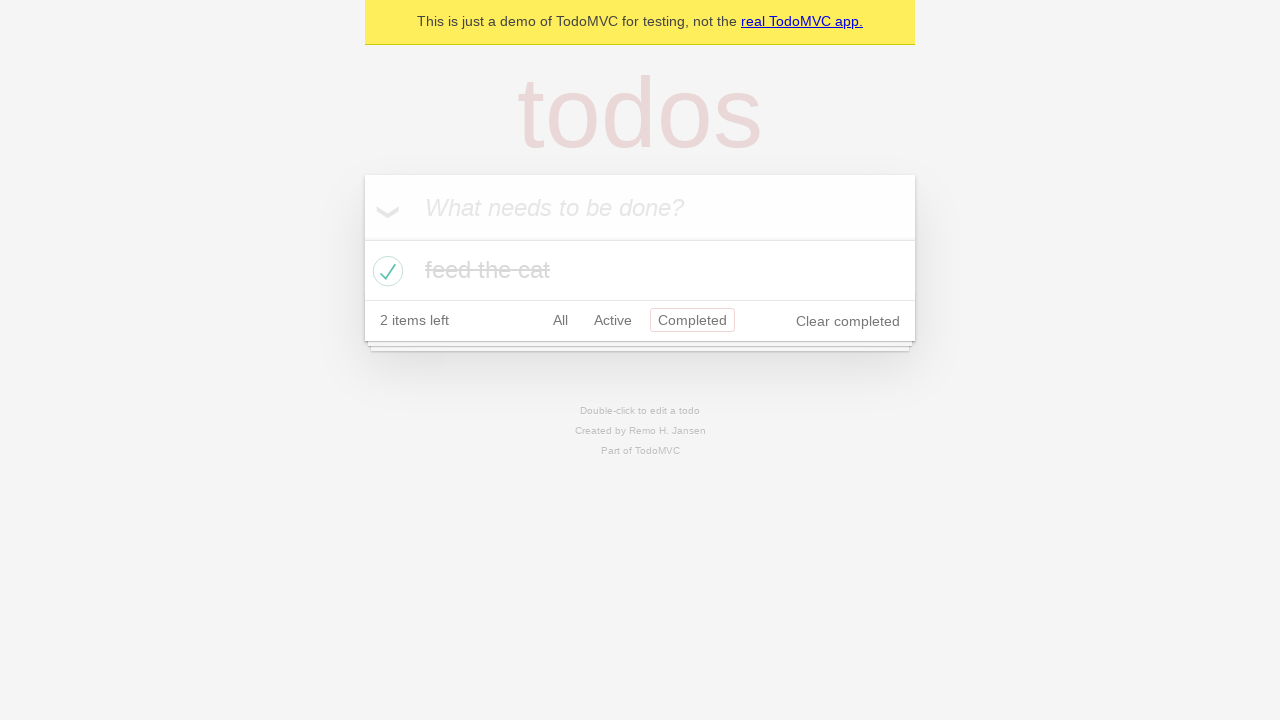

Clicked browser back button - navigated from Completed to Active filter
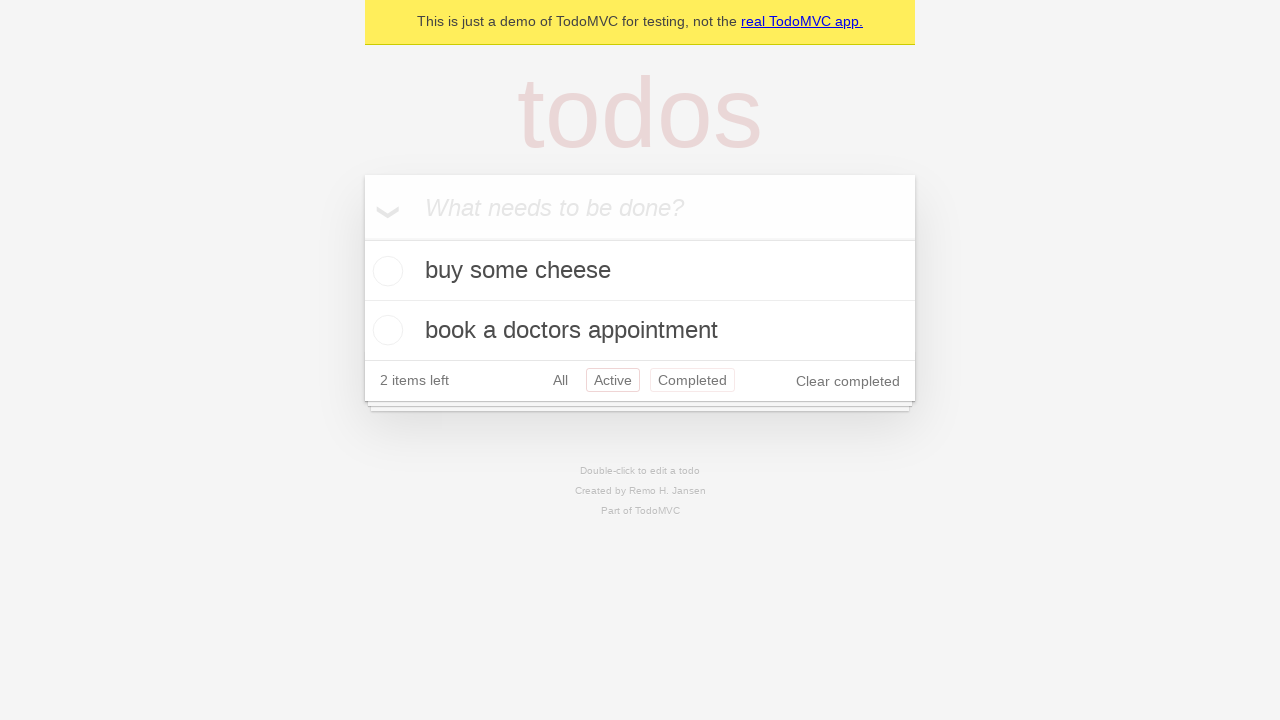

Clicked browser back button - navigated from Active to All filter
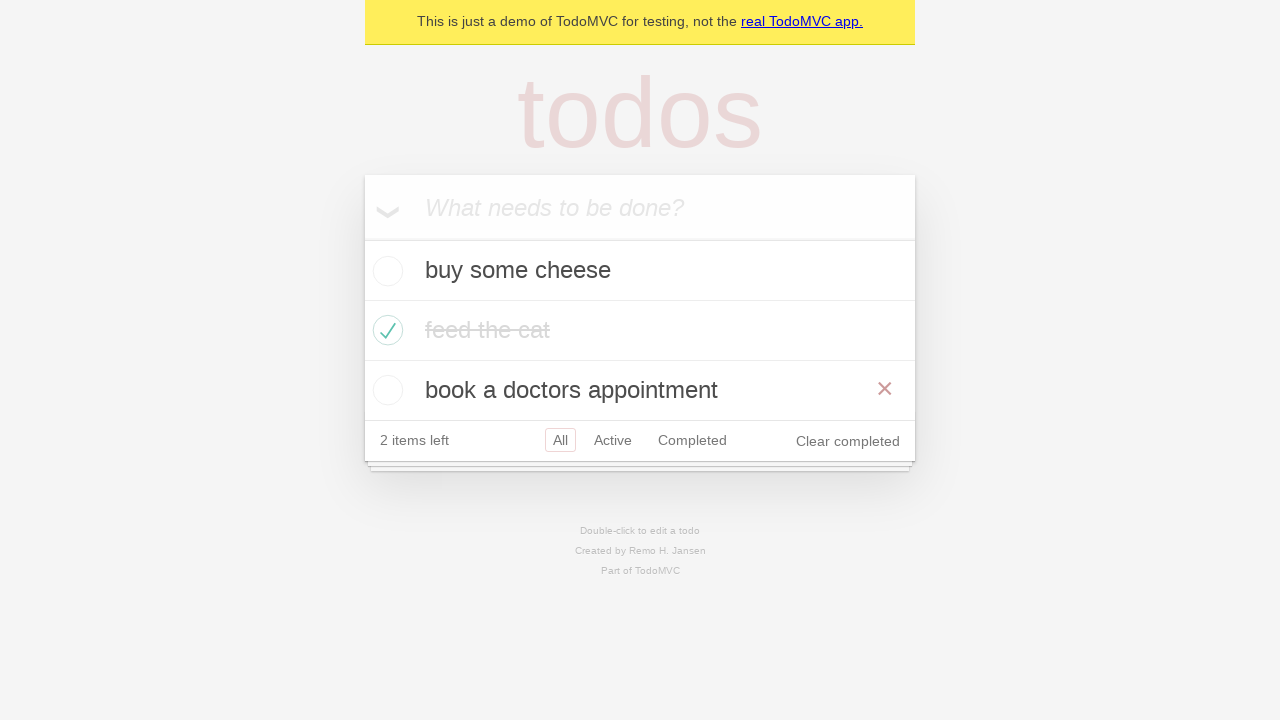

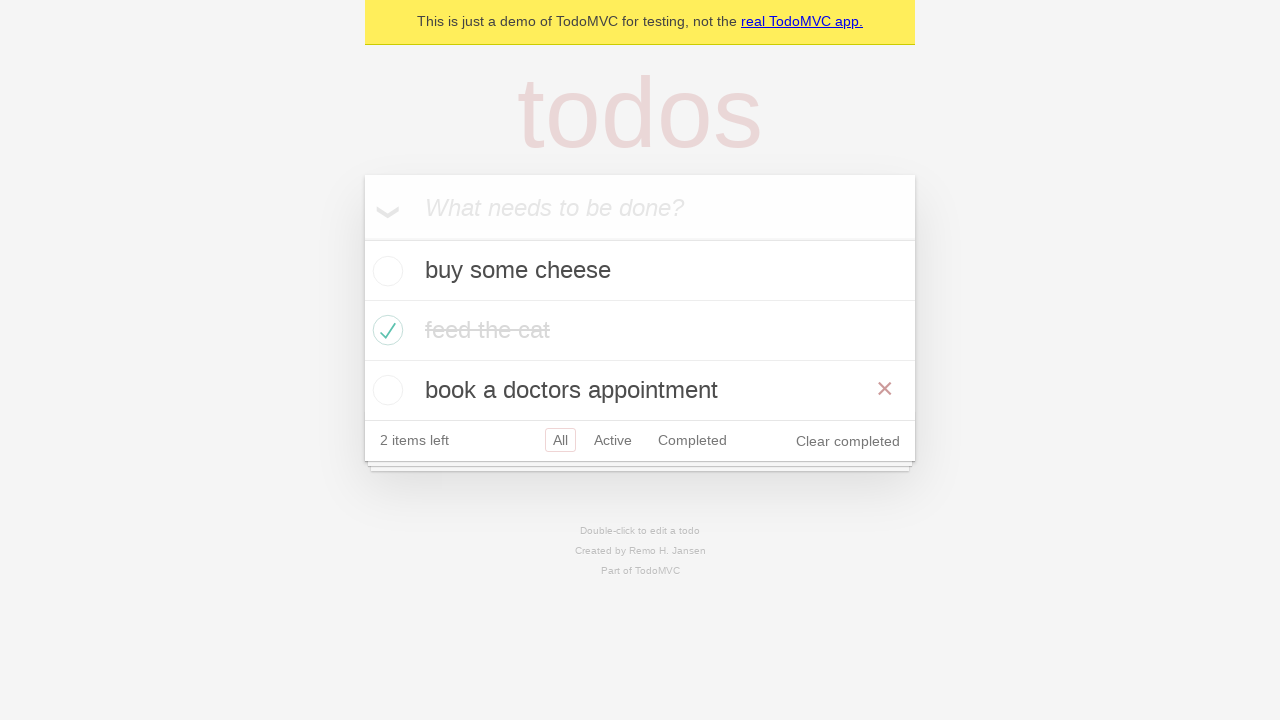